Tests editing a todo item by double-clicking and changing its text

Starting URL: https://demo.playwright.dev/todomvc

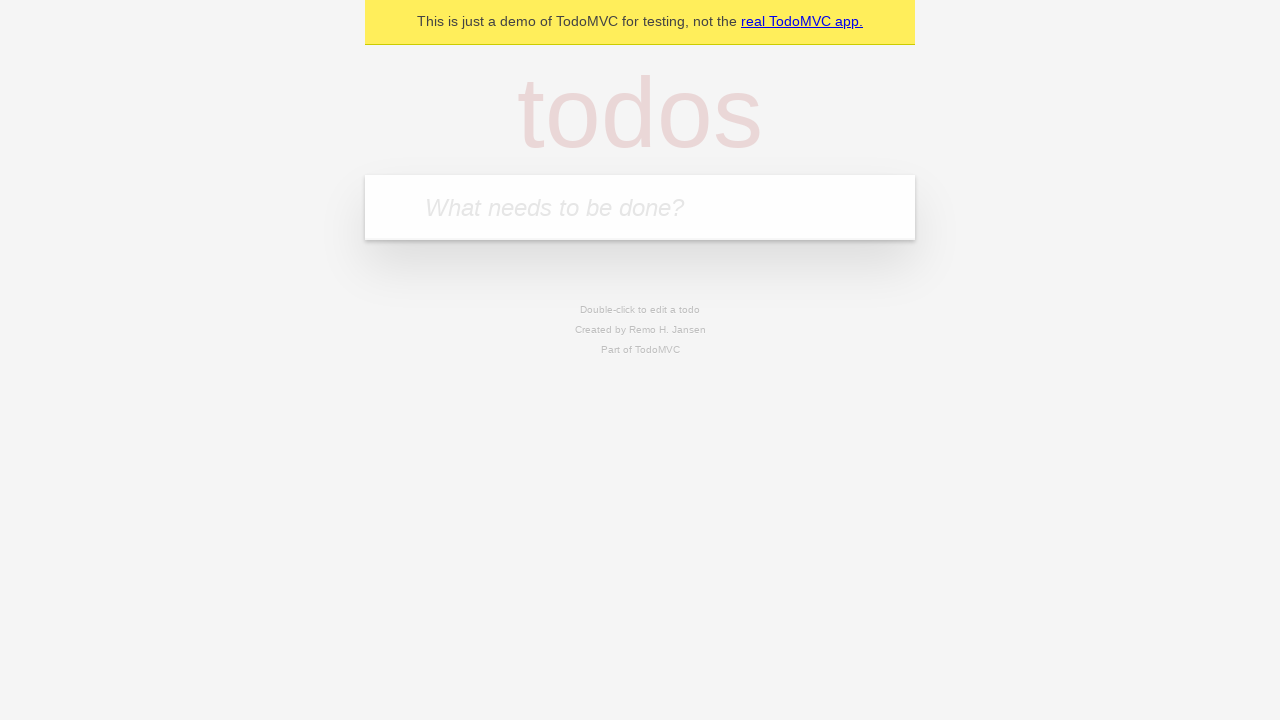

Filled first todo input with 'buy some cheese' on internal:attr=[placeholder="What needs to be done?"i]
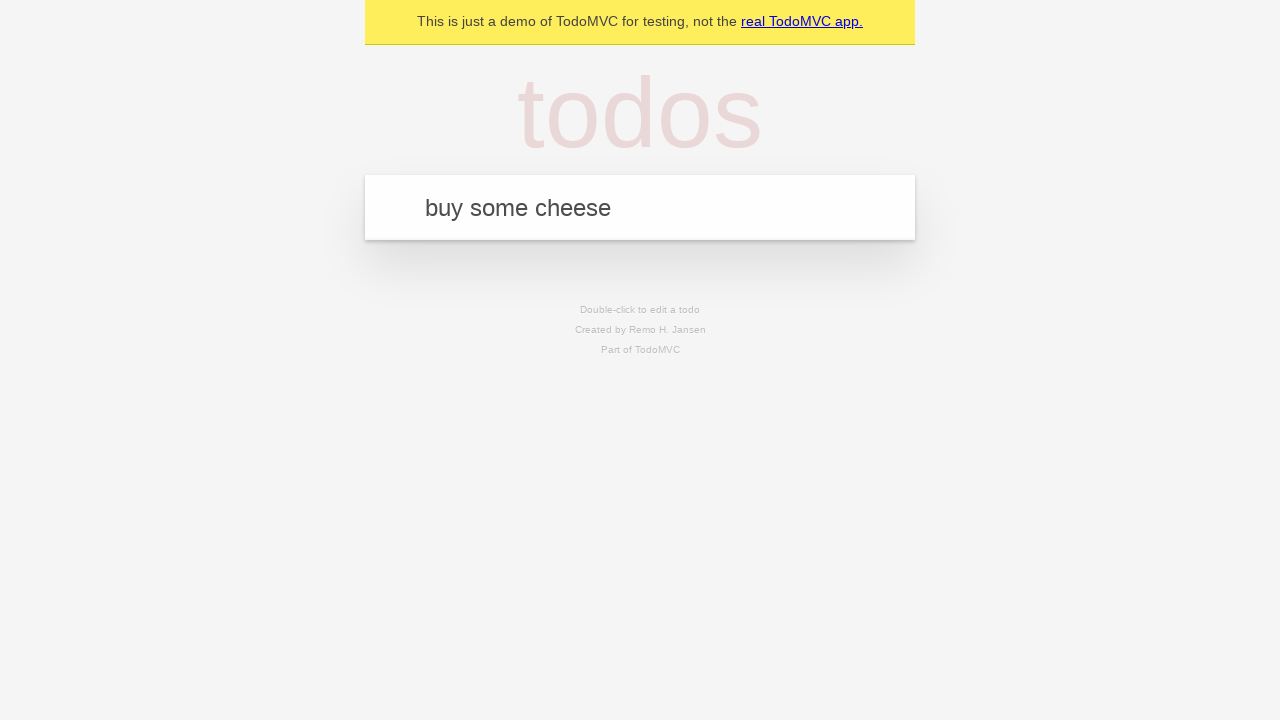

Pressed Enter to create first todo on internal:attr=[placeholder="What needs to be done?"i]
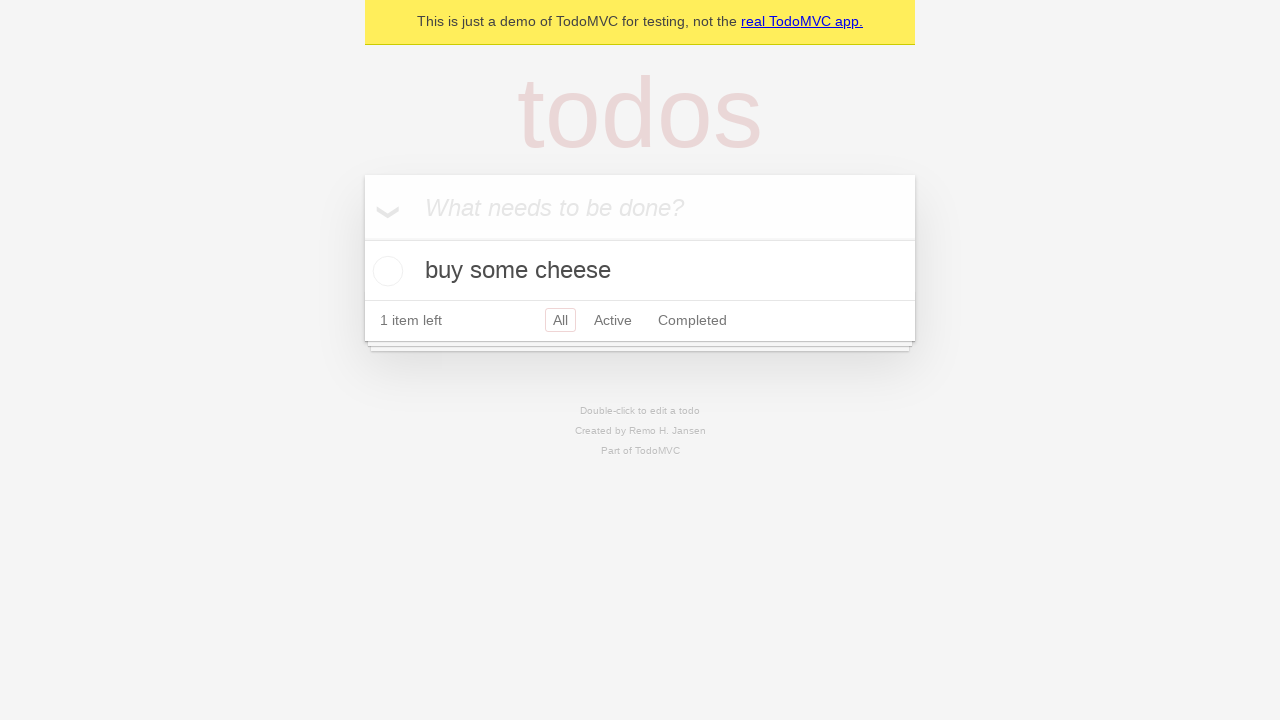

Filled second todo input with 'feed the cat' on internal:attr=[placeholder="What needs to be done?"i]
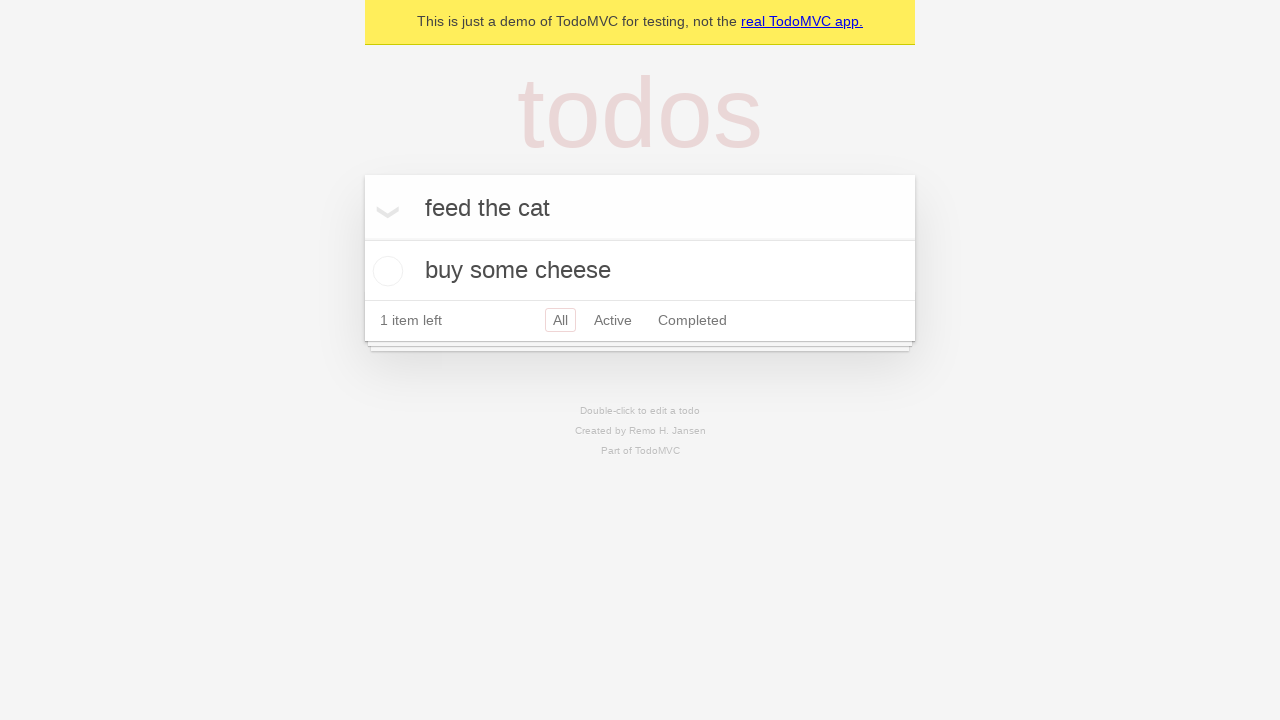

Pressed Enter to create second todo on internal:attr=[placeholder="What needs to be done?"i]
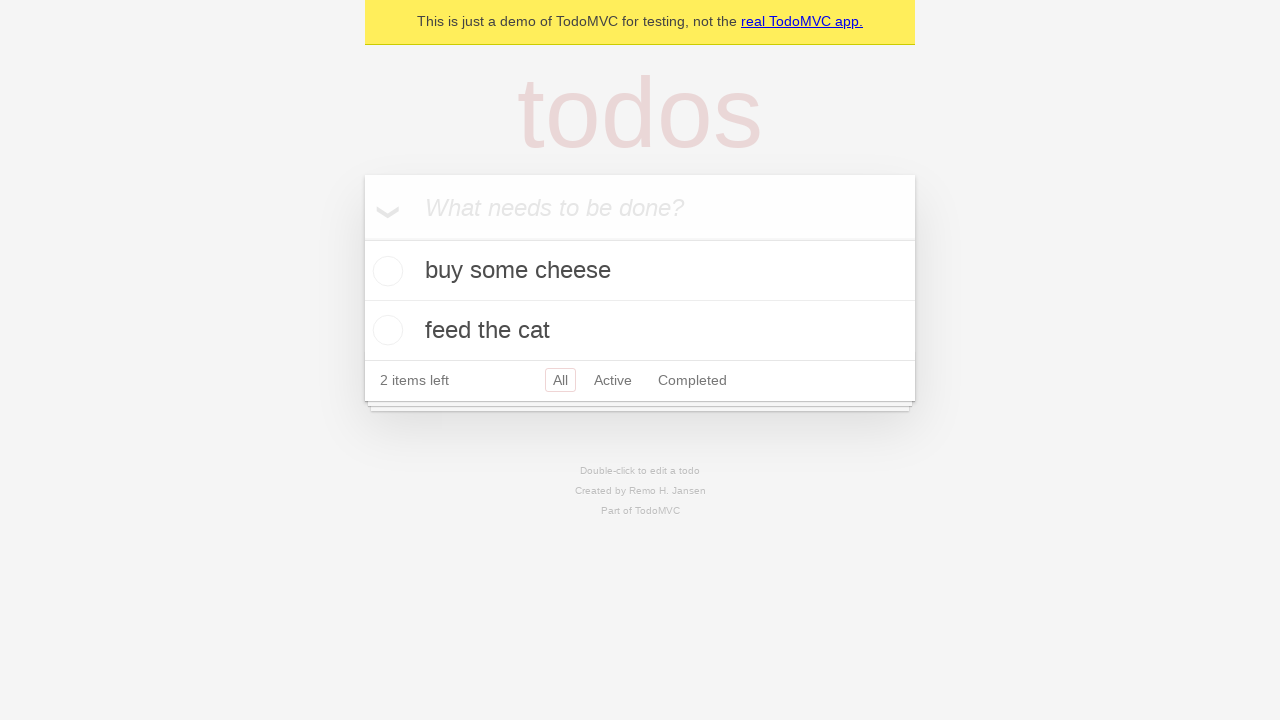

Filled third todo input with 'book a doctors appointment' on internal:attr=[placeholder="What needs to be done?"i]
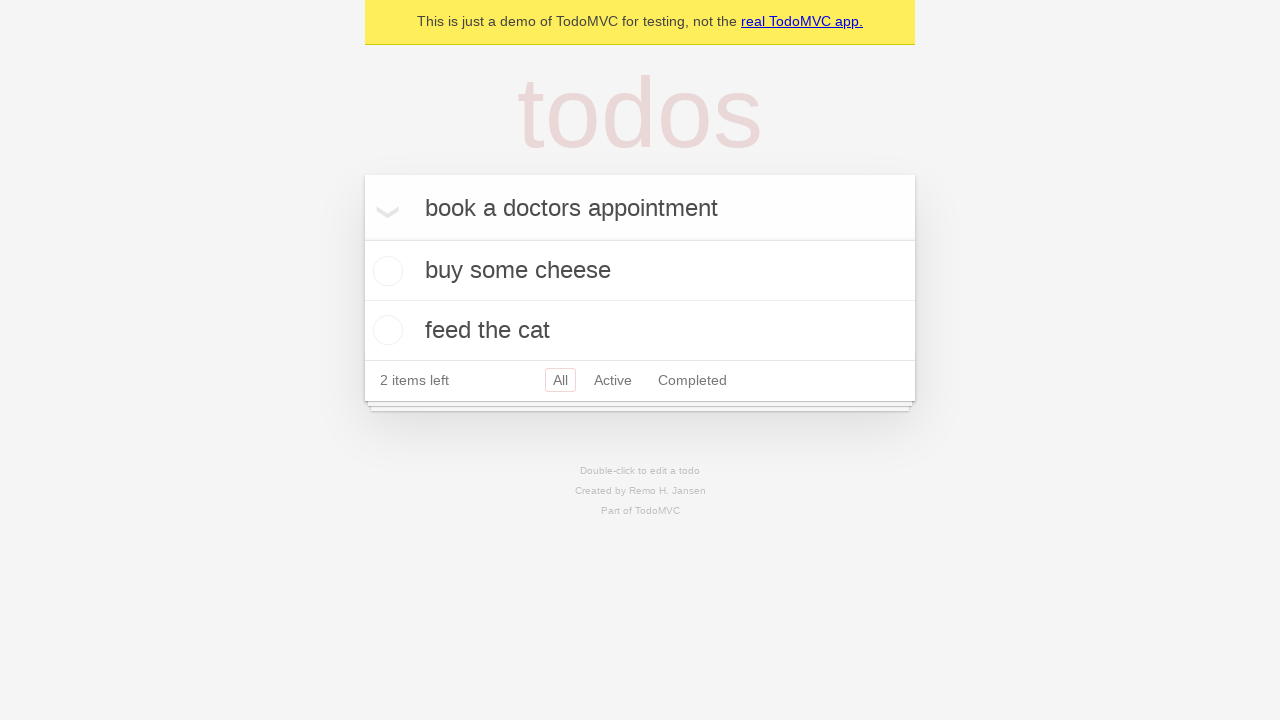

Pressed Enter to create third todo on internal:attr=[placeholder="What needs to be done?"i]
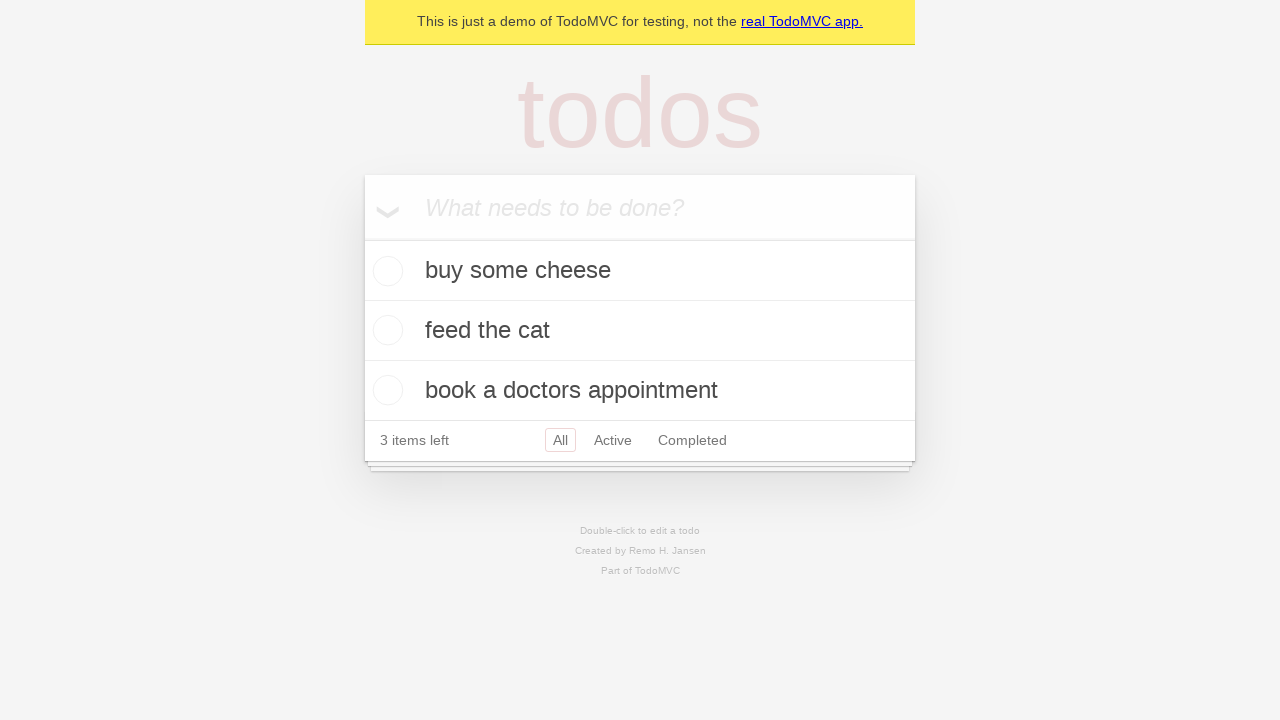

Waited for todo items to be created
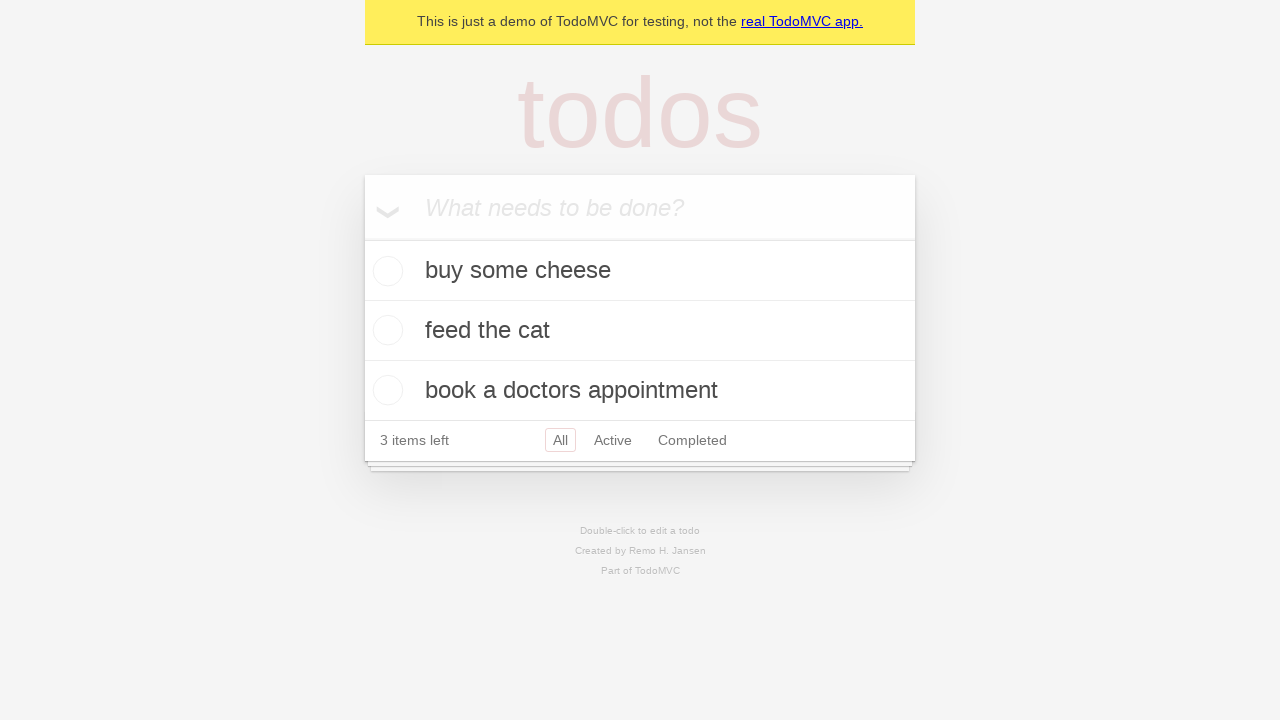

Double-clicked second todo item to enter edit mode at (640, 331) on internal:testid=[data-testid="todo-item"s] >> nth=1
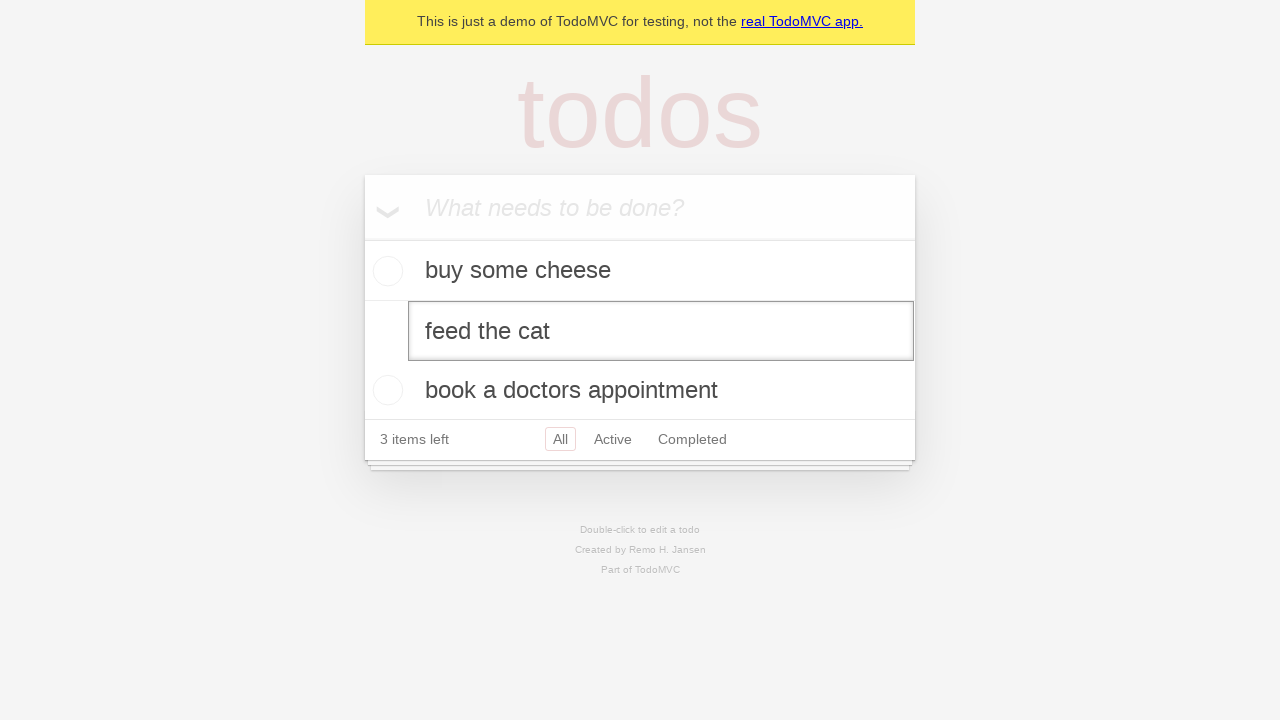

Changed todo text to 'buy some sausages' in edit field on internal:testid=[data-testid="todo-item"s] >> nth=1 >> internal:role=textbox[nam
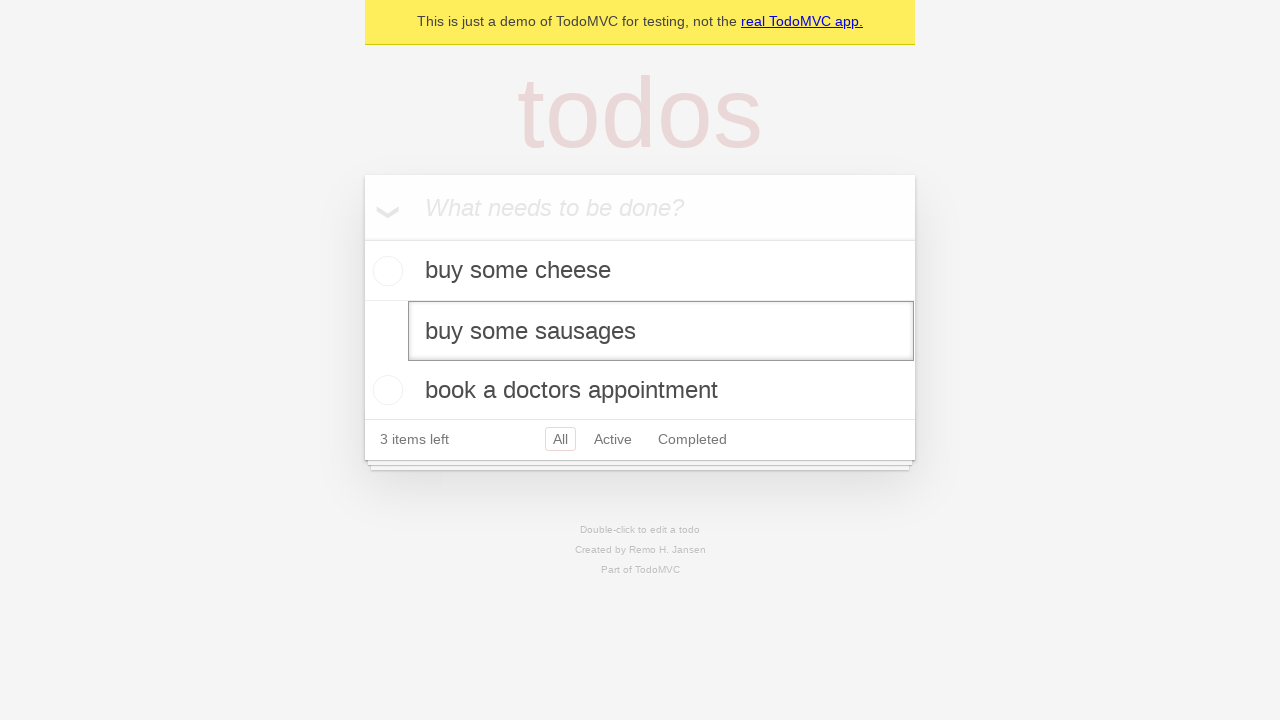

Pressed Enter to save the edited todo on internal:testid=[data-testid="todo-item"s] >> nth=1 >> internal:role=textbox[nam
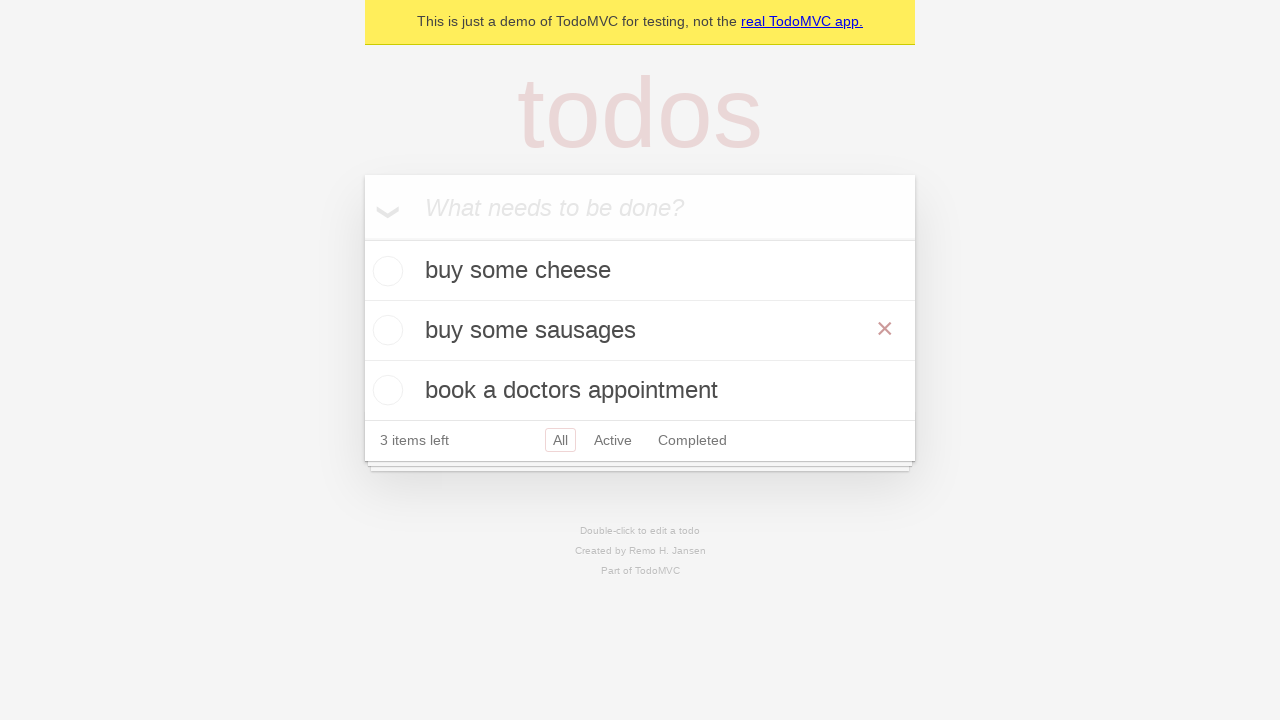

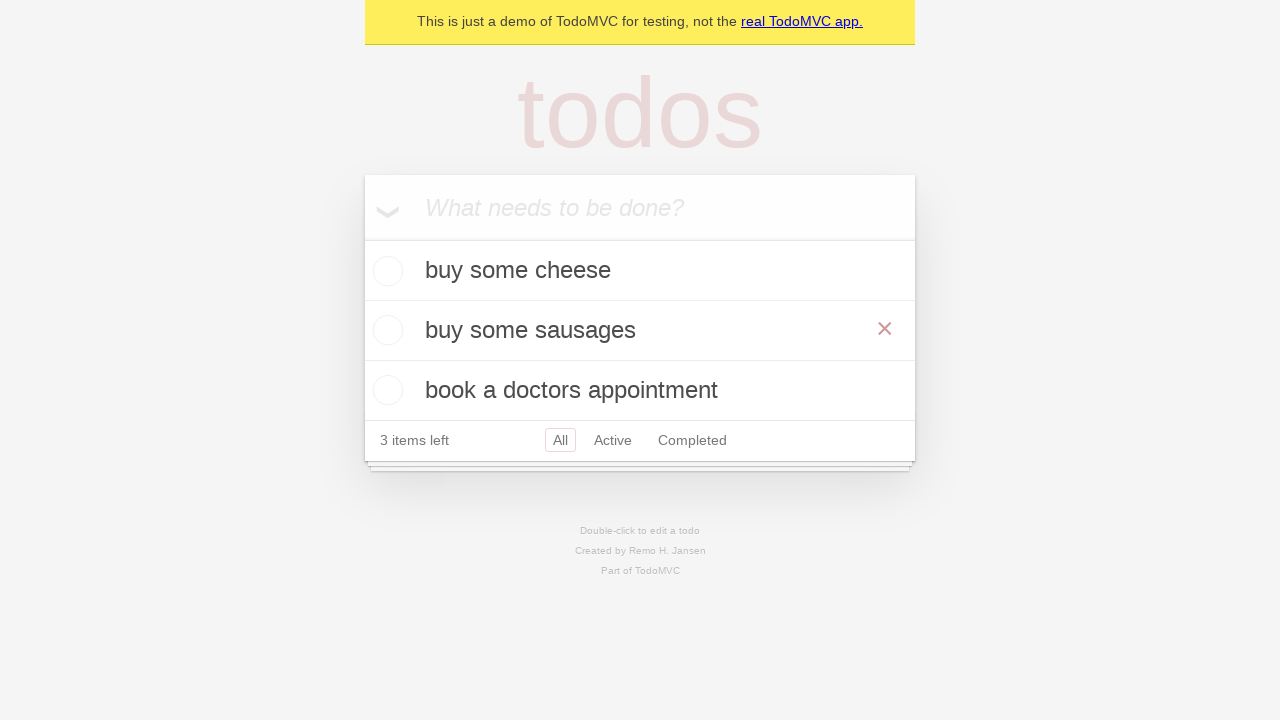